Verifies that the LBB (Little Black Book) website loads successfully by checking that the page title is accessible.

Starting URL: https://lbb.in

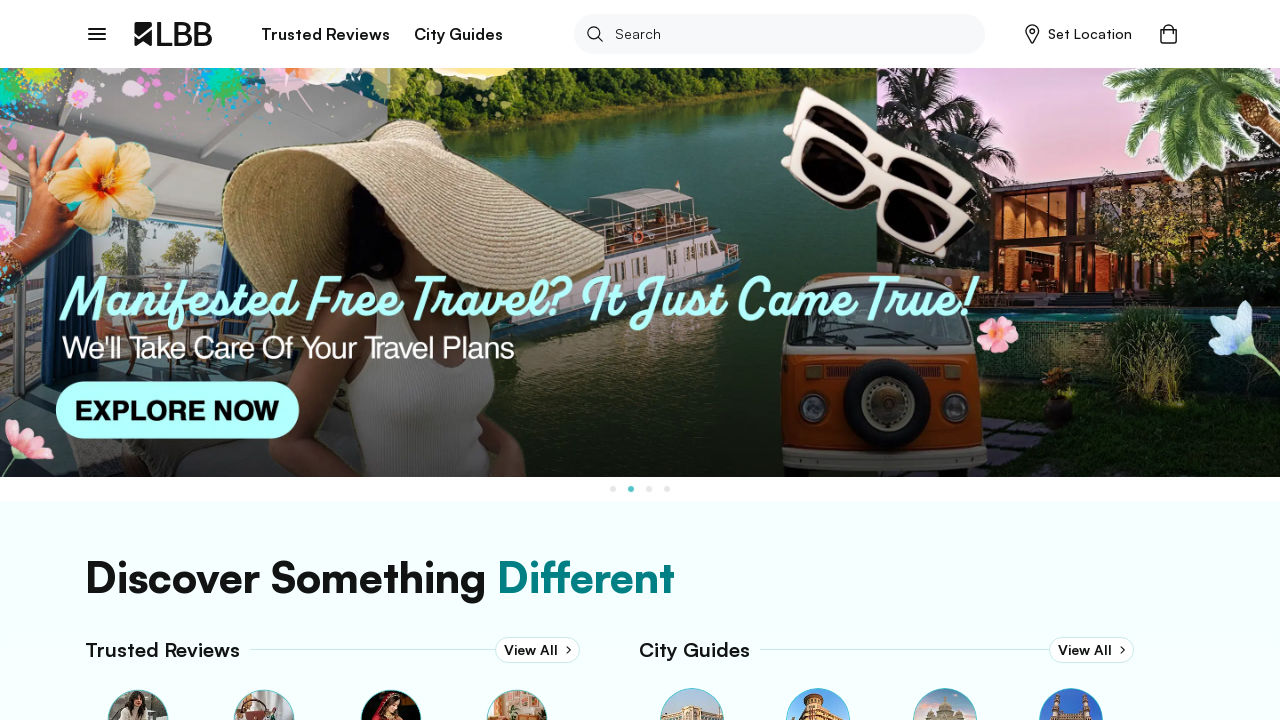

Waited for page DOM to fully load
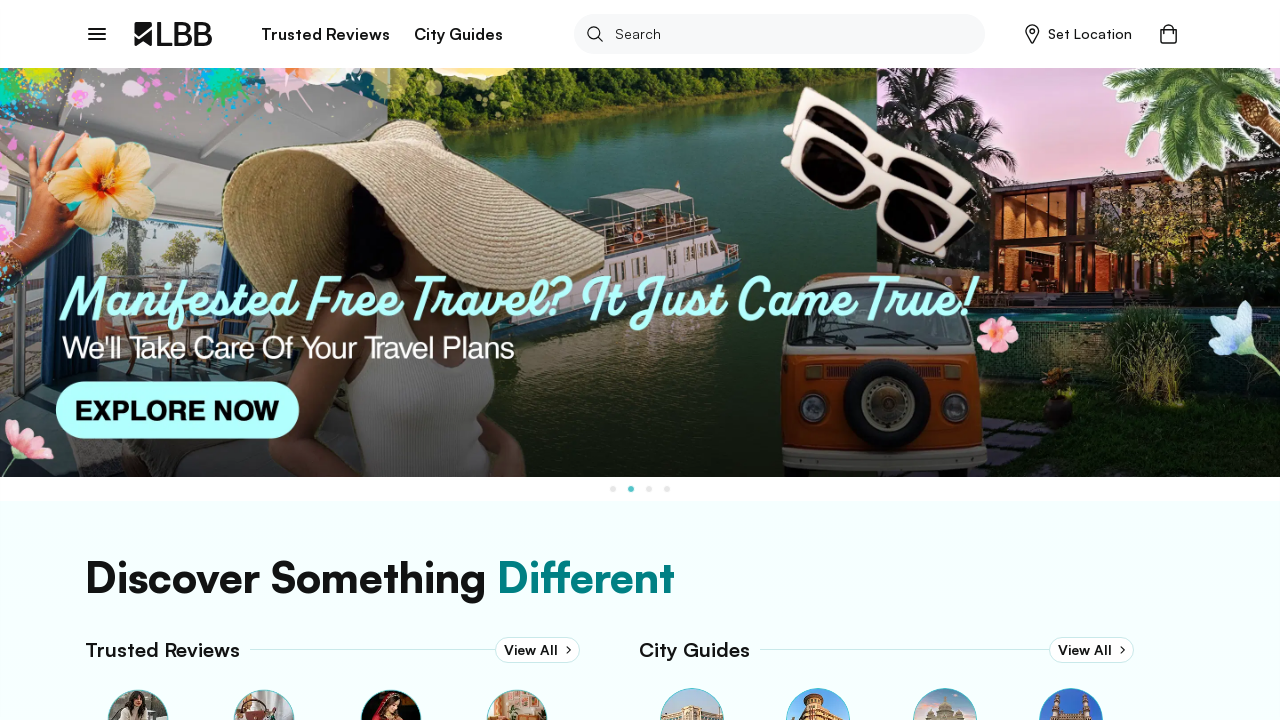

Retrieved page title
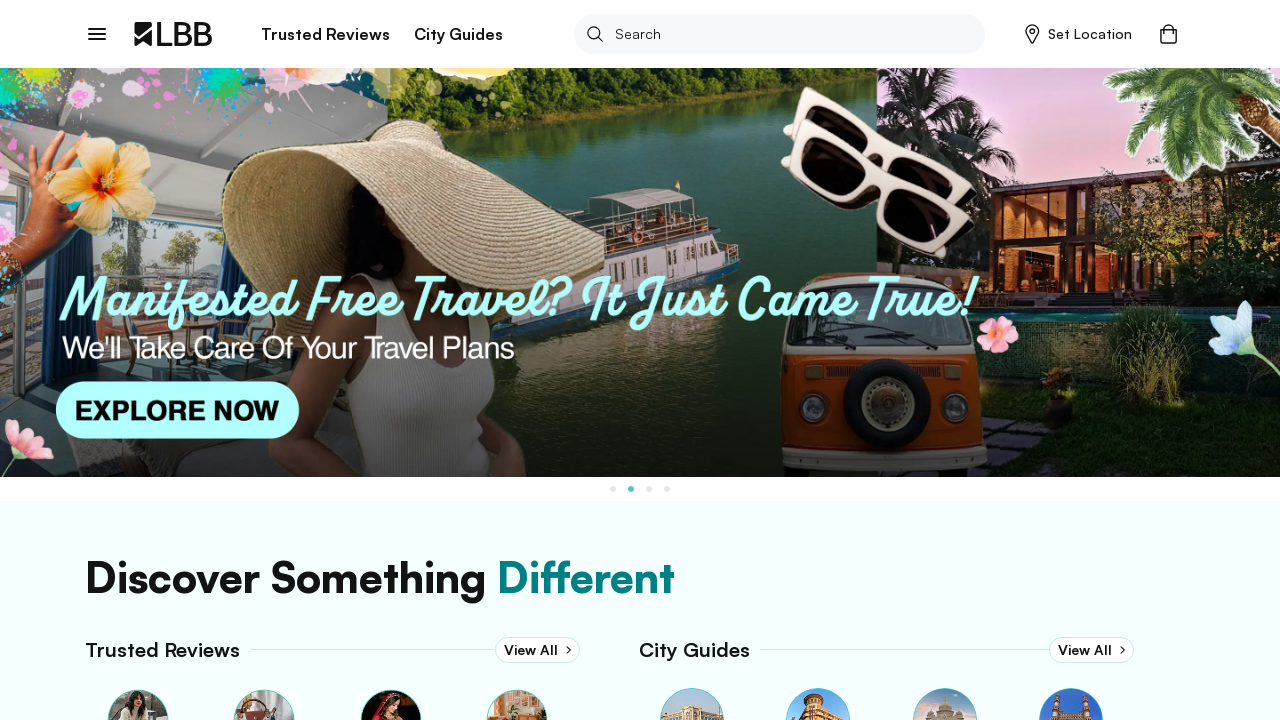

Verified page title is not empty
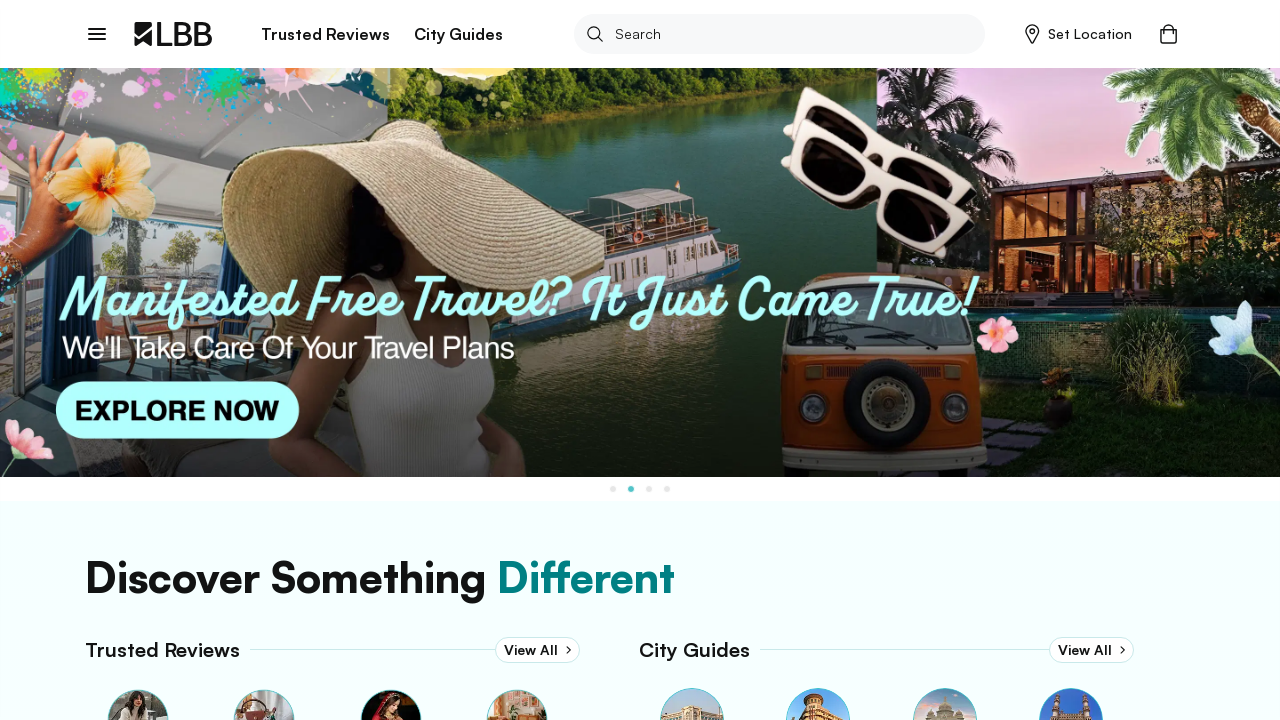

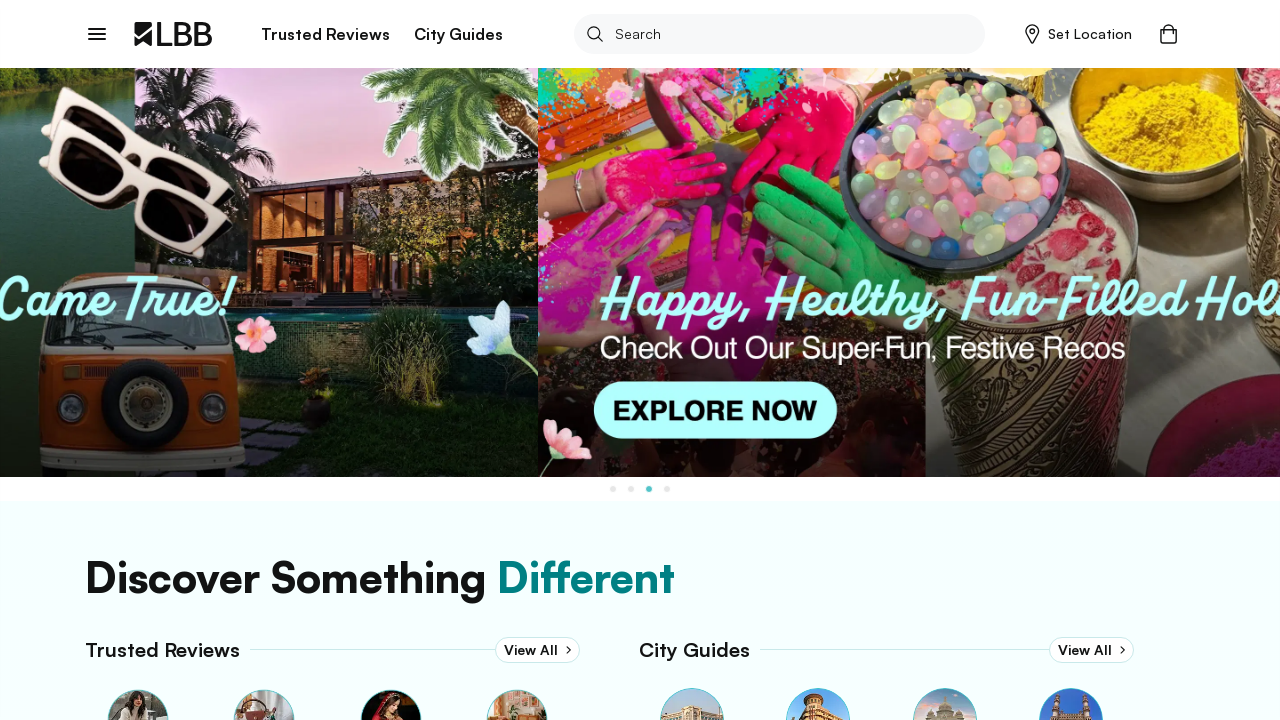